Tests a slow calculator application by clearing the delay timer, setting a new delay value, performing a calculation (7 + 8), and waiting for the result to appear

Starting URL: https://bonigarcia.dev/selenium-webdriver-java/slow-calculator.html

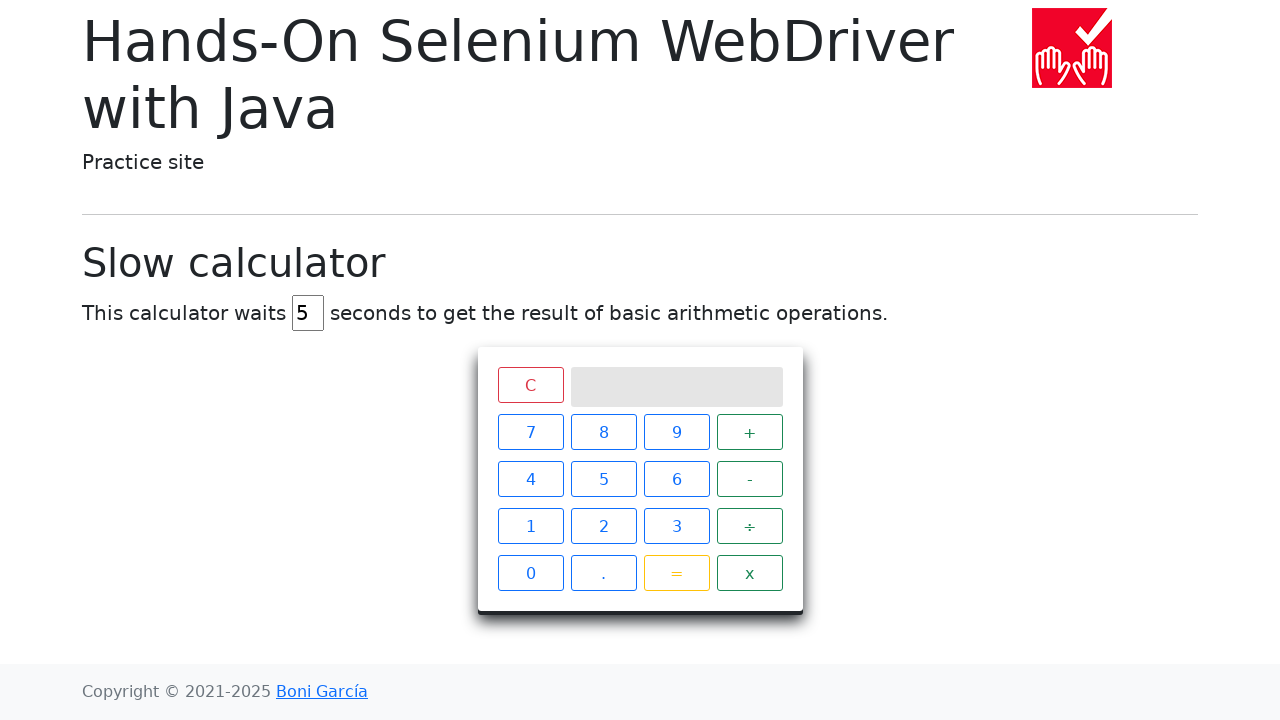

Cleared the delay timer field on #delay
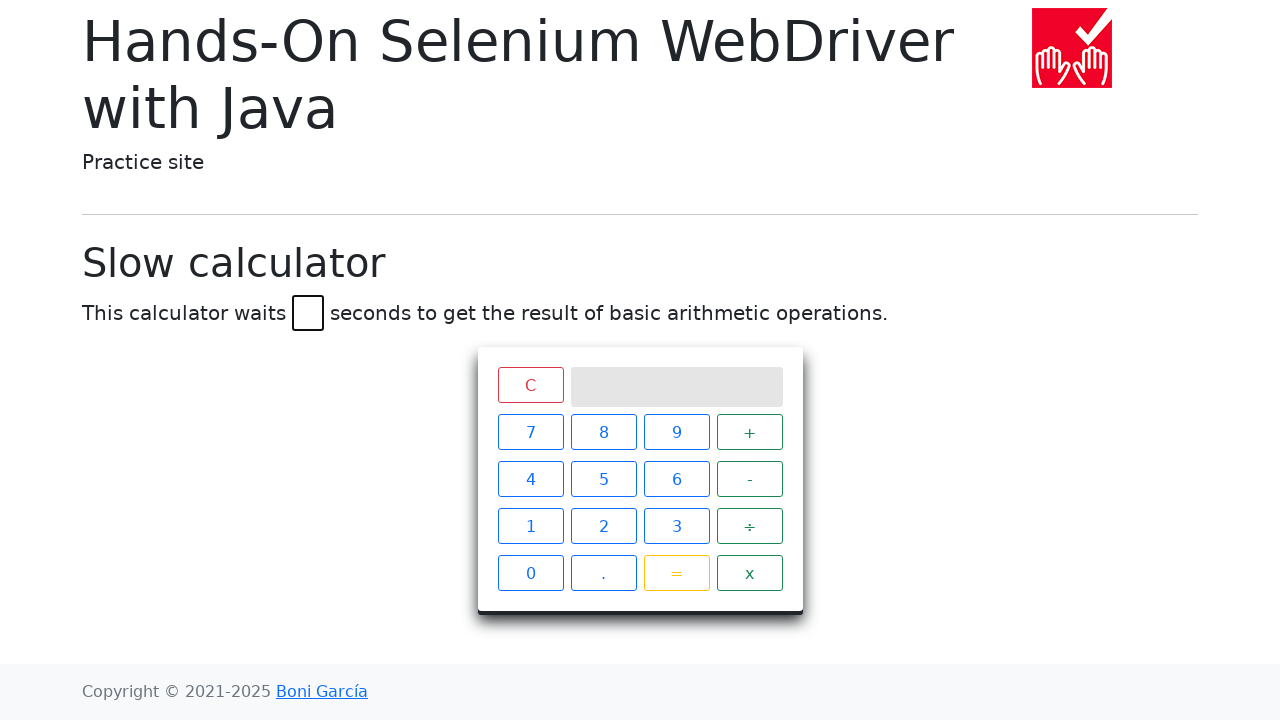

Set new delay time to 5 seconds on #delay
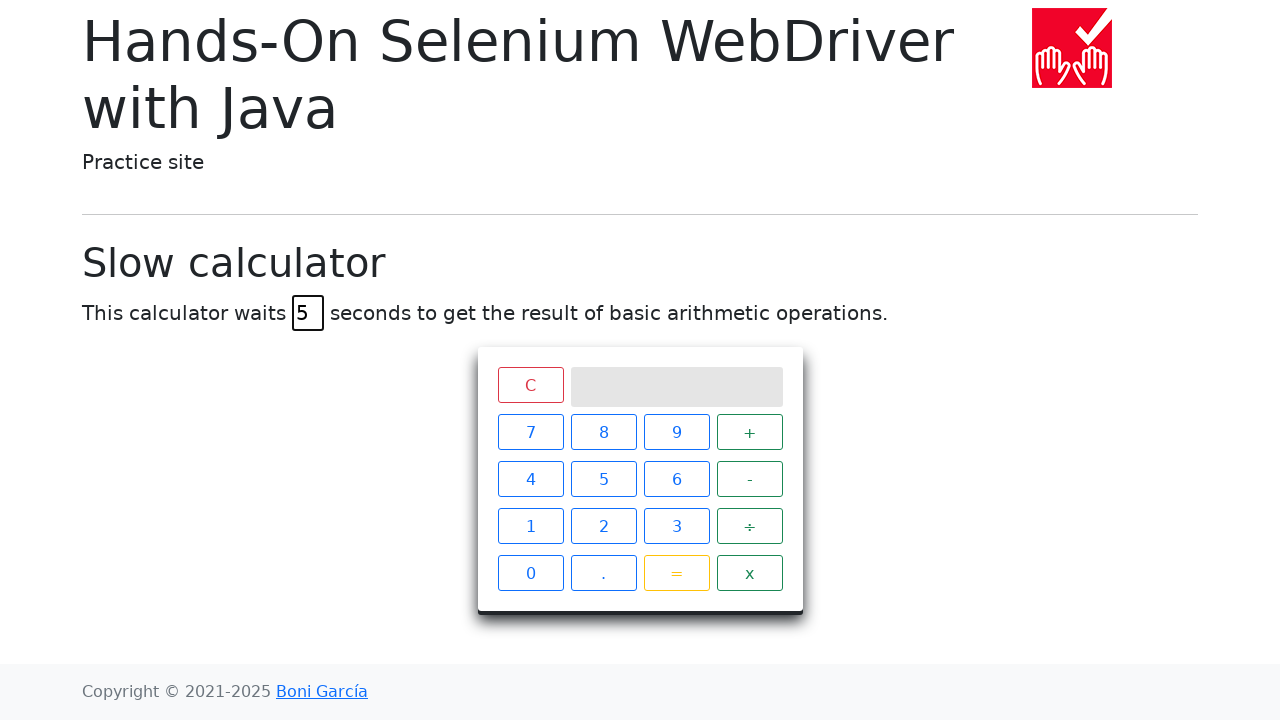

Clicked on number 7 at (530, 432) on xpath=//span[text()='7']
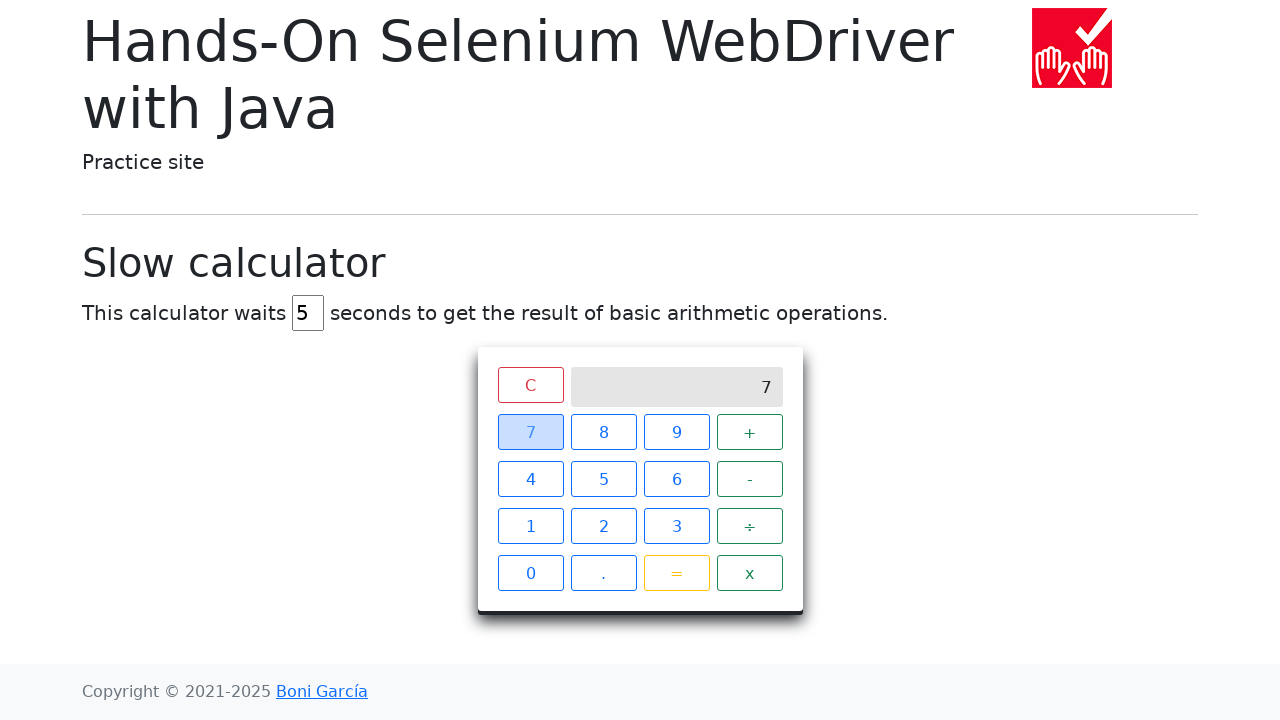

Clicked on plus operator at (750, 432) on xpath=//span[text()='+']
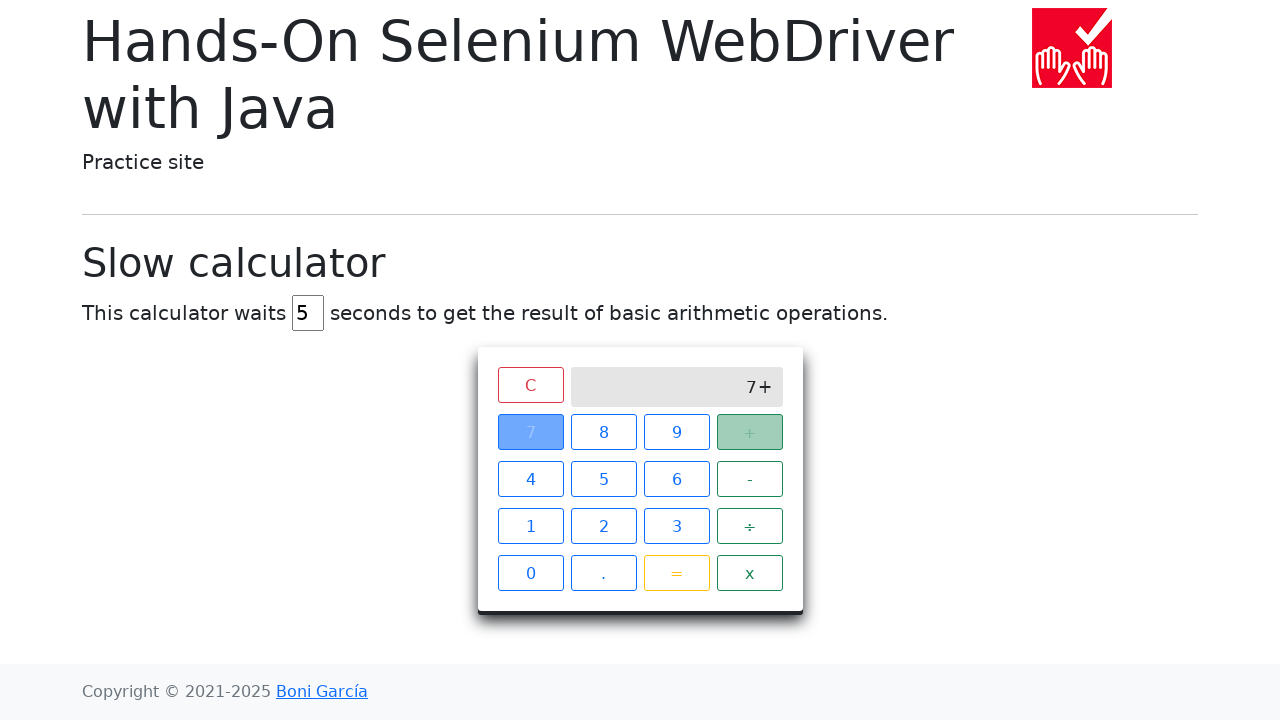

Clicked on number 8 at (604, 432) on xpath=//span[text()='8']
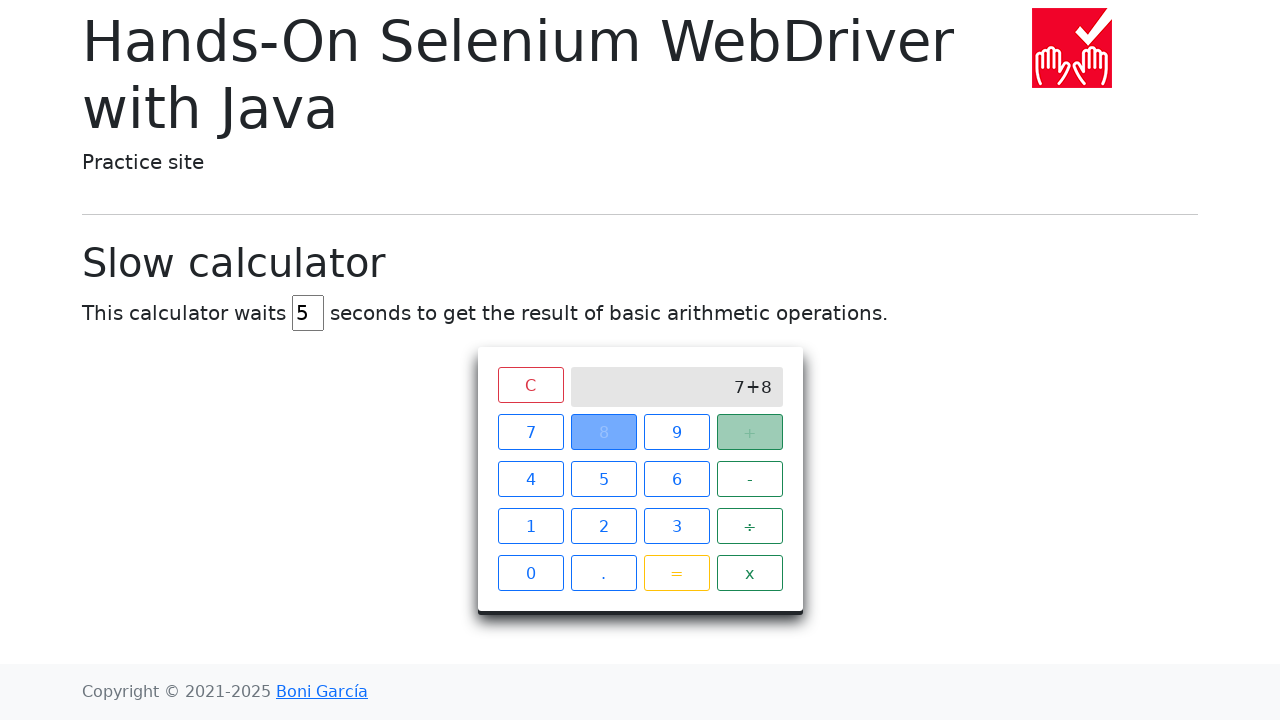

Clicked on equals button to calculate at (676, 573) on xpath=//span[text()='=']
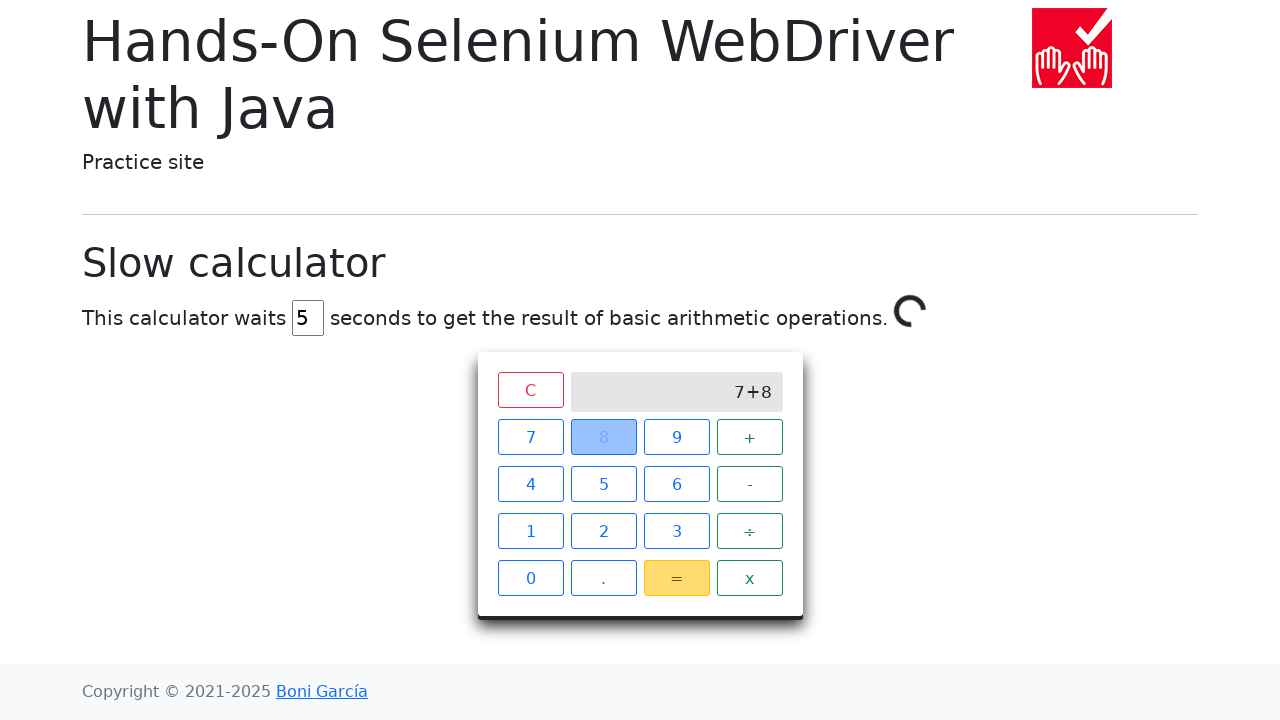

Waited for the result 15 to appear on the calculator screen
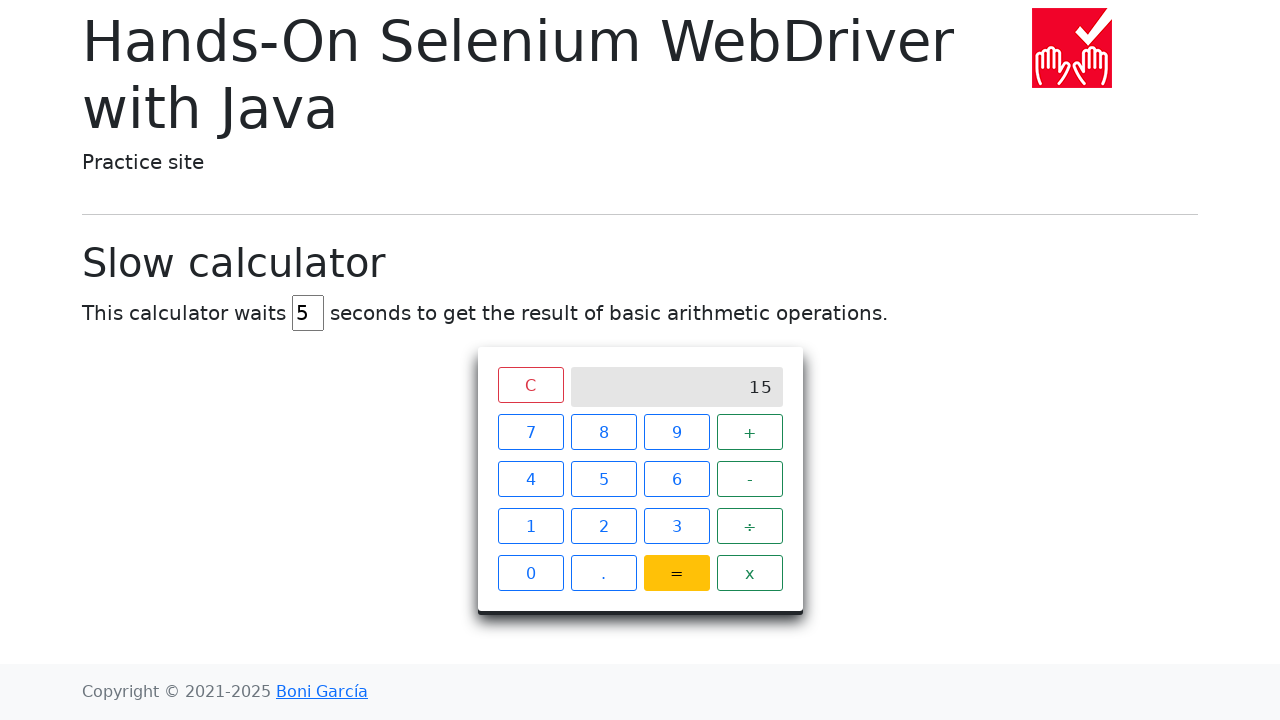

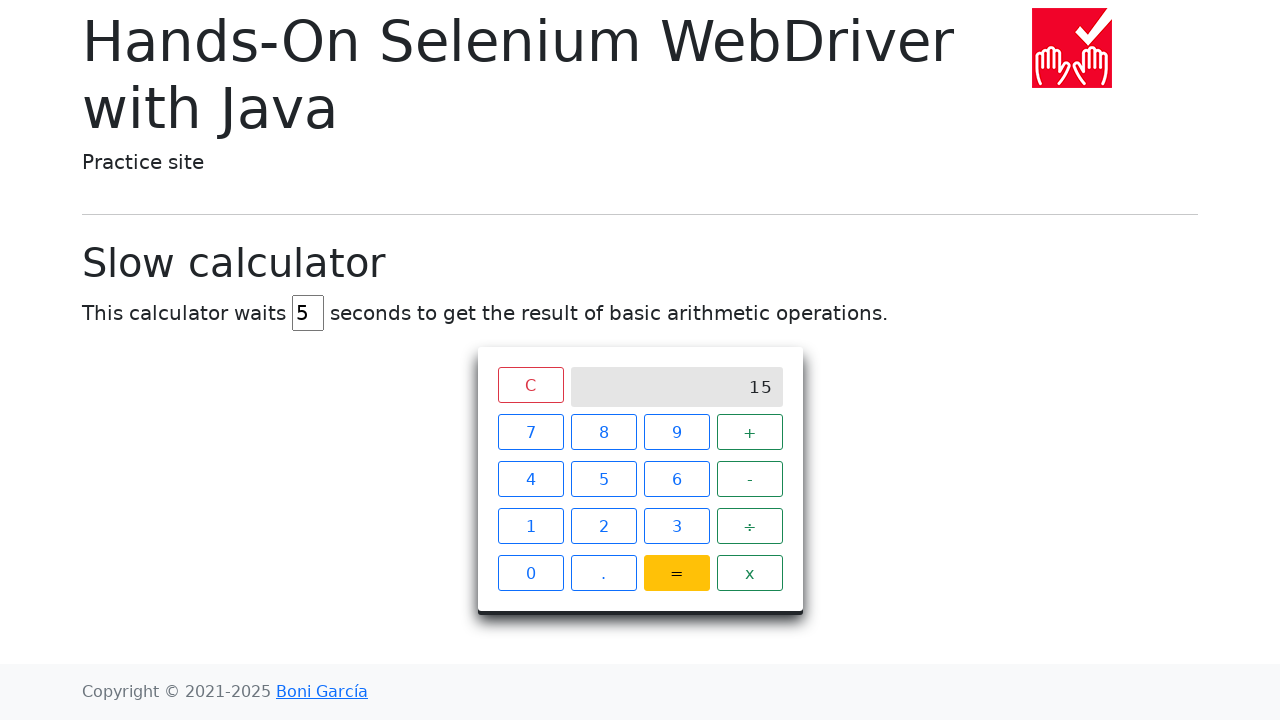